Tests radio button interaction by checking display status, enabled status, and selecting a female radio button option

Starting URL: http://syntaxprojects.com/basic-radiobutton-demo.php

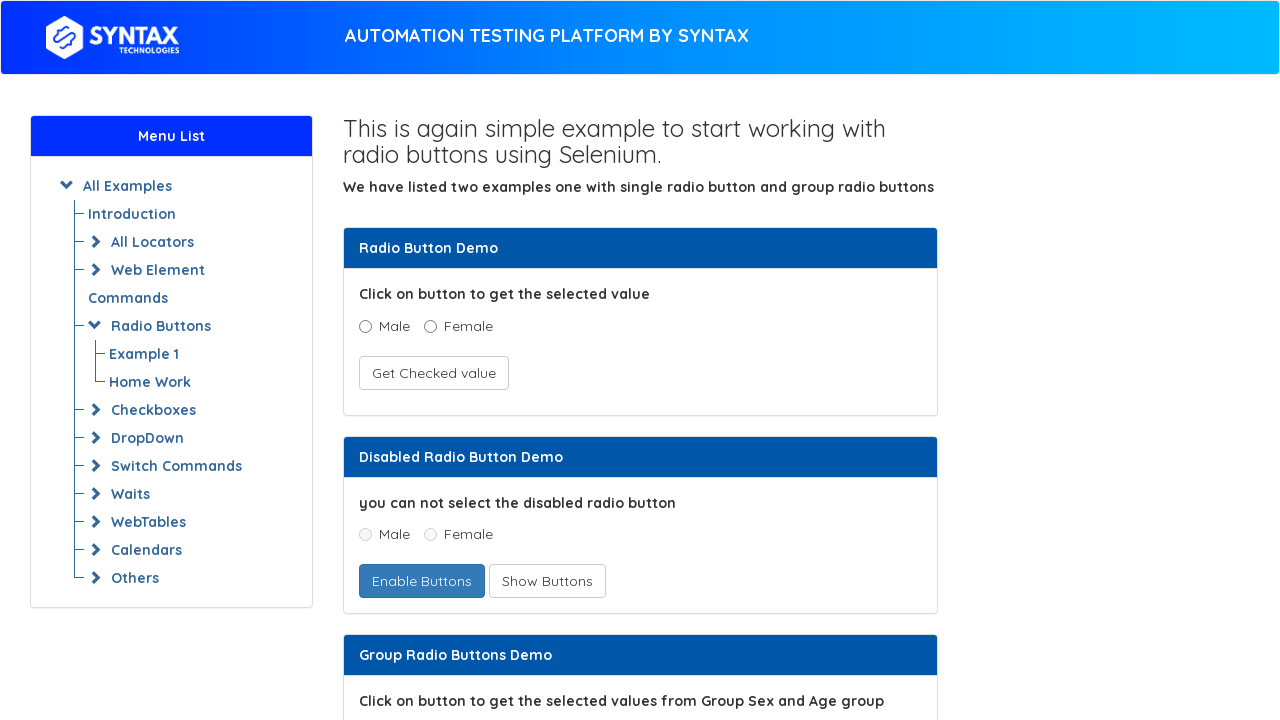

Located the female radio button element
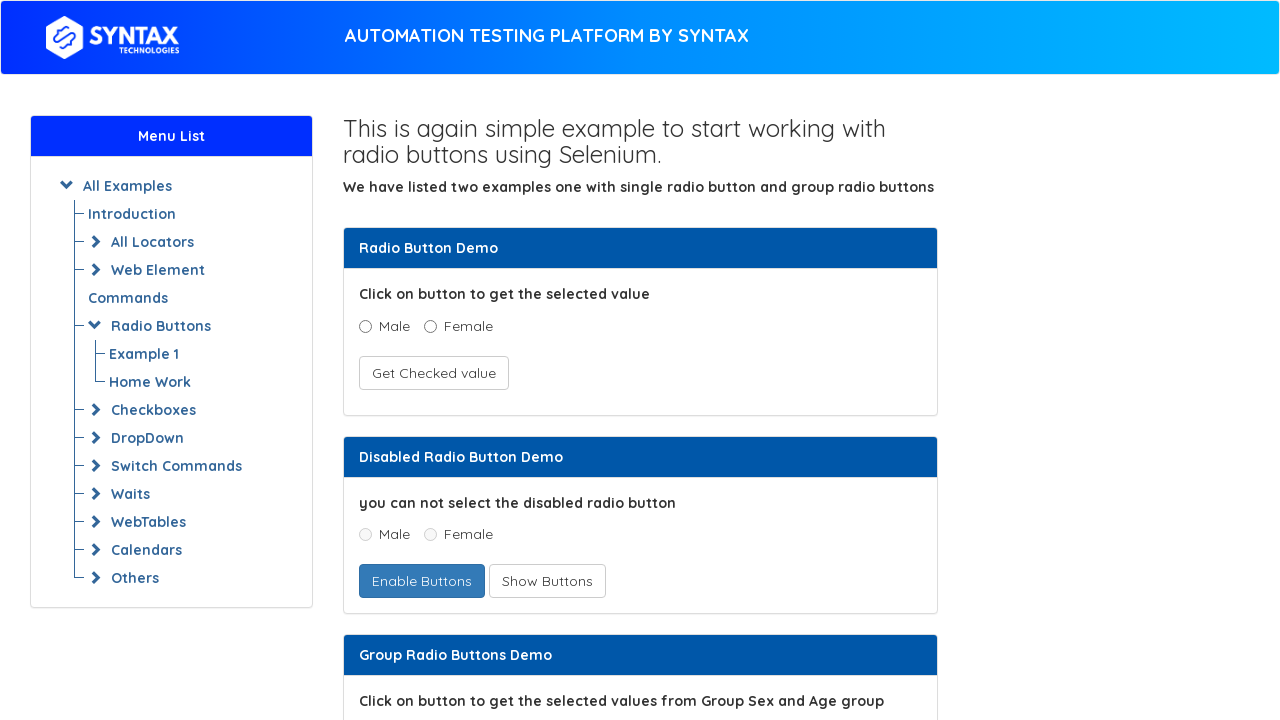

Checked female radio button visibility: True
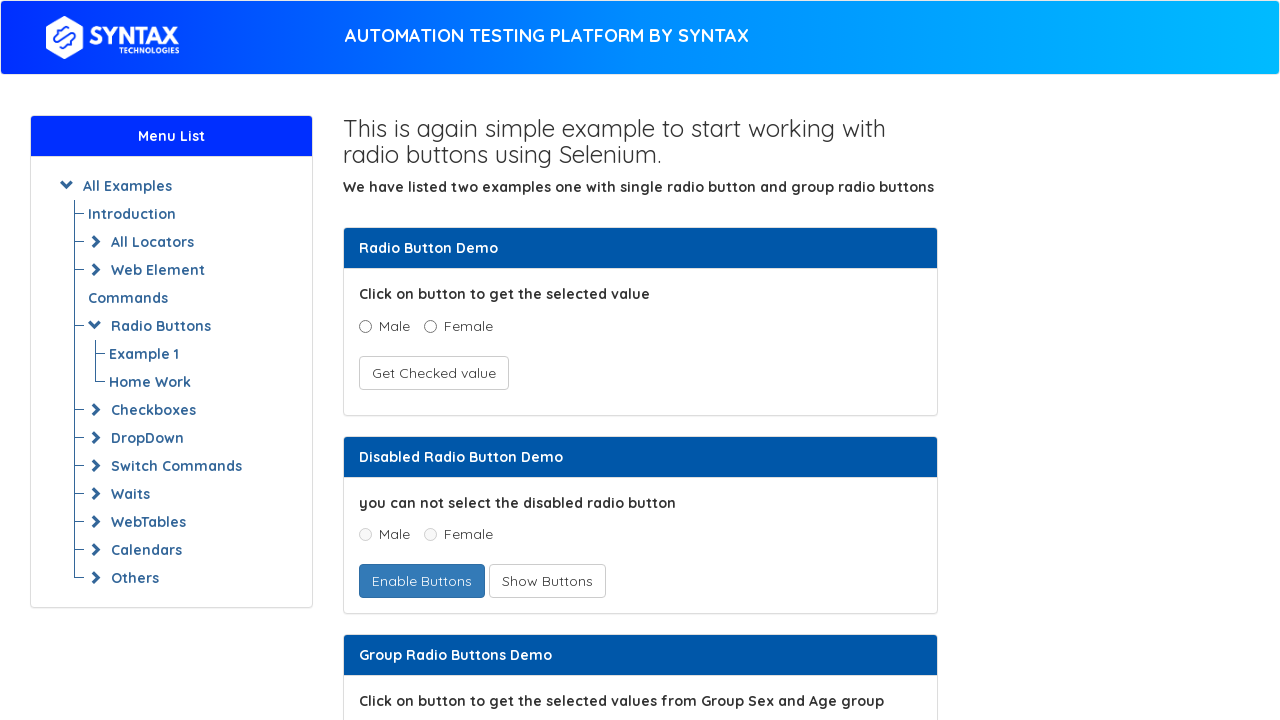

Checked female radio button enabled status: True
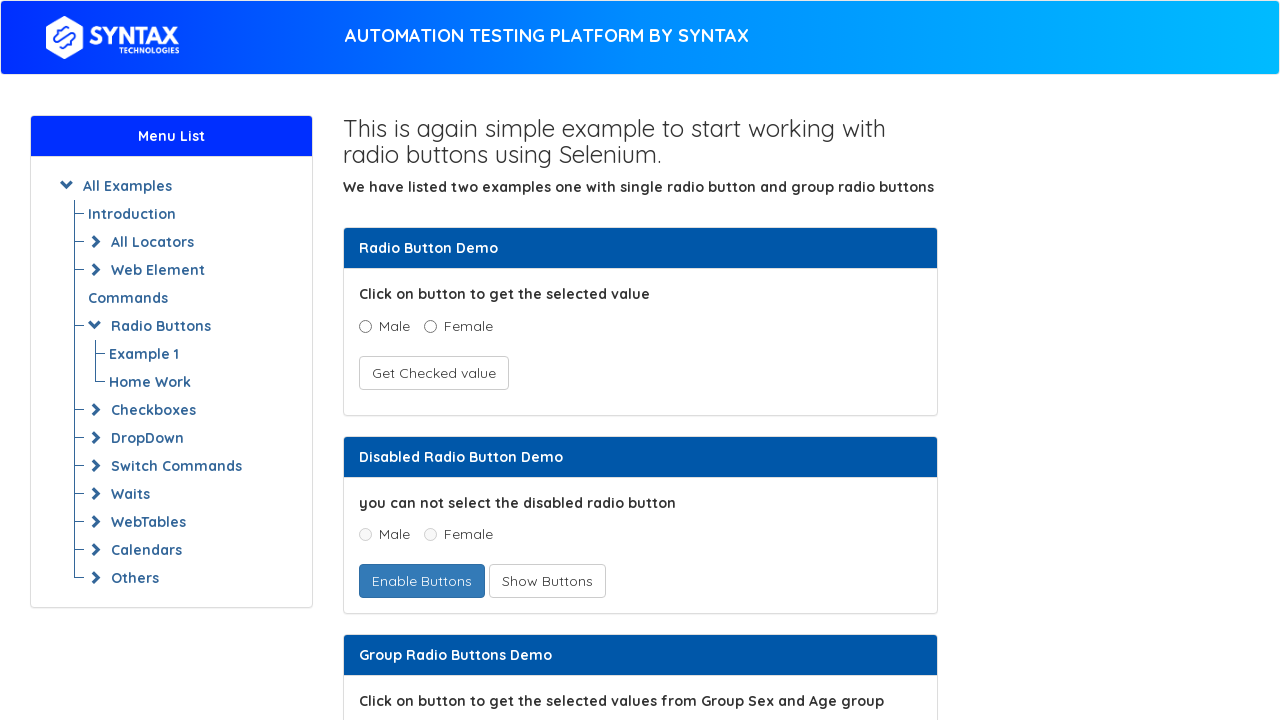

Checked female radio button selected status: False
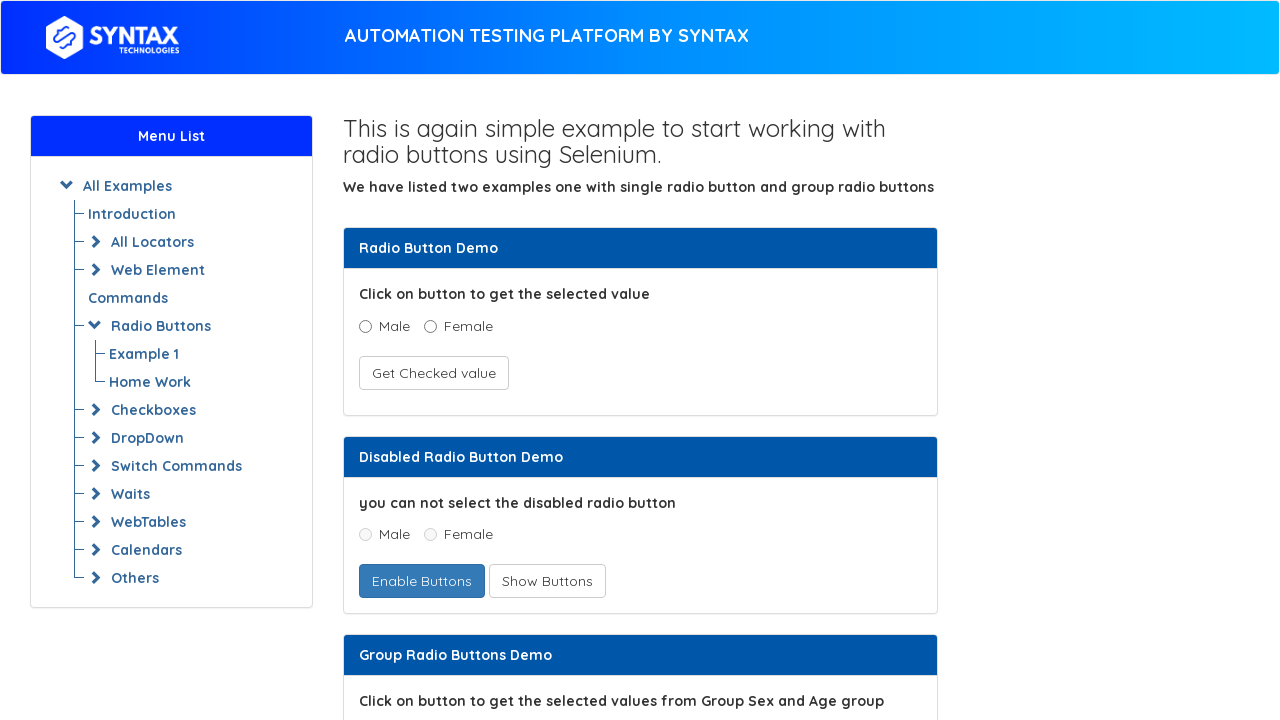

Clicked the female radio button to select it at (430, 326) on xpath=//input[@value='Female'][@name='optradio']
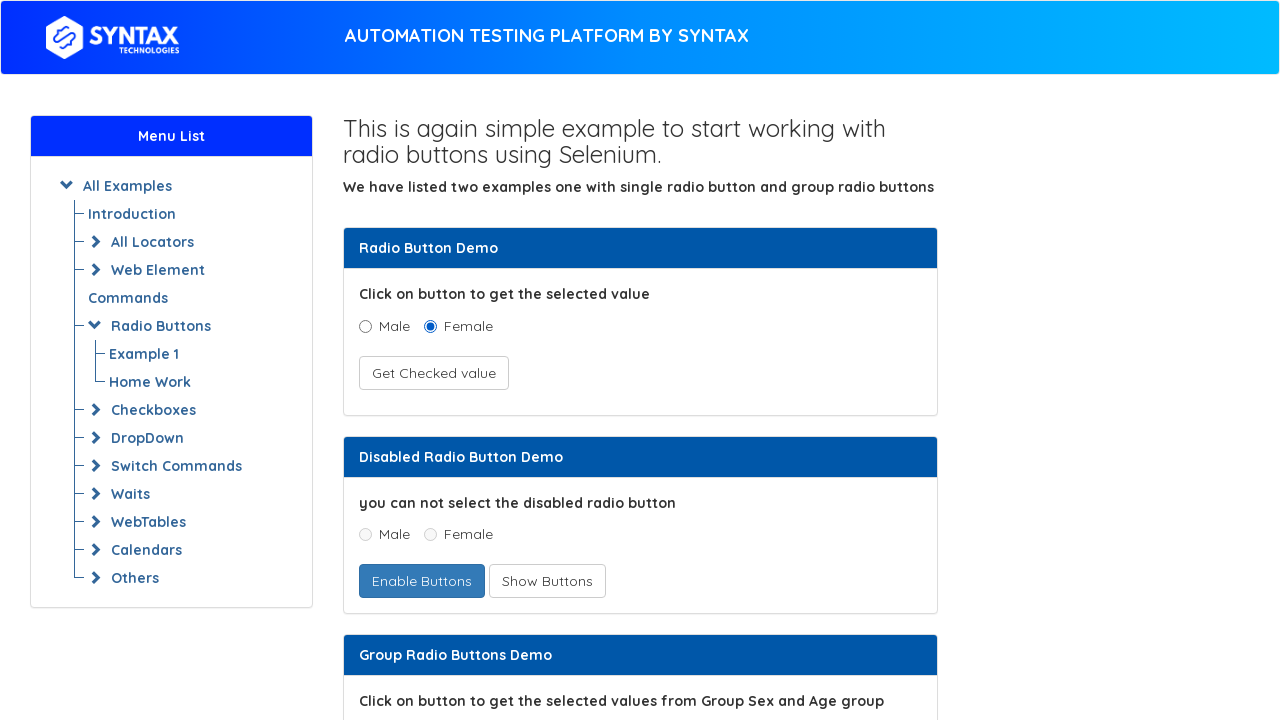

Verified female radio button is selected after click: True
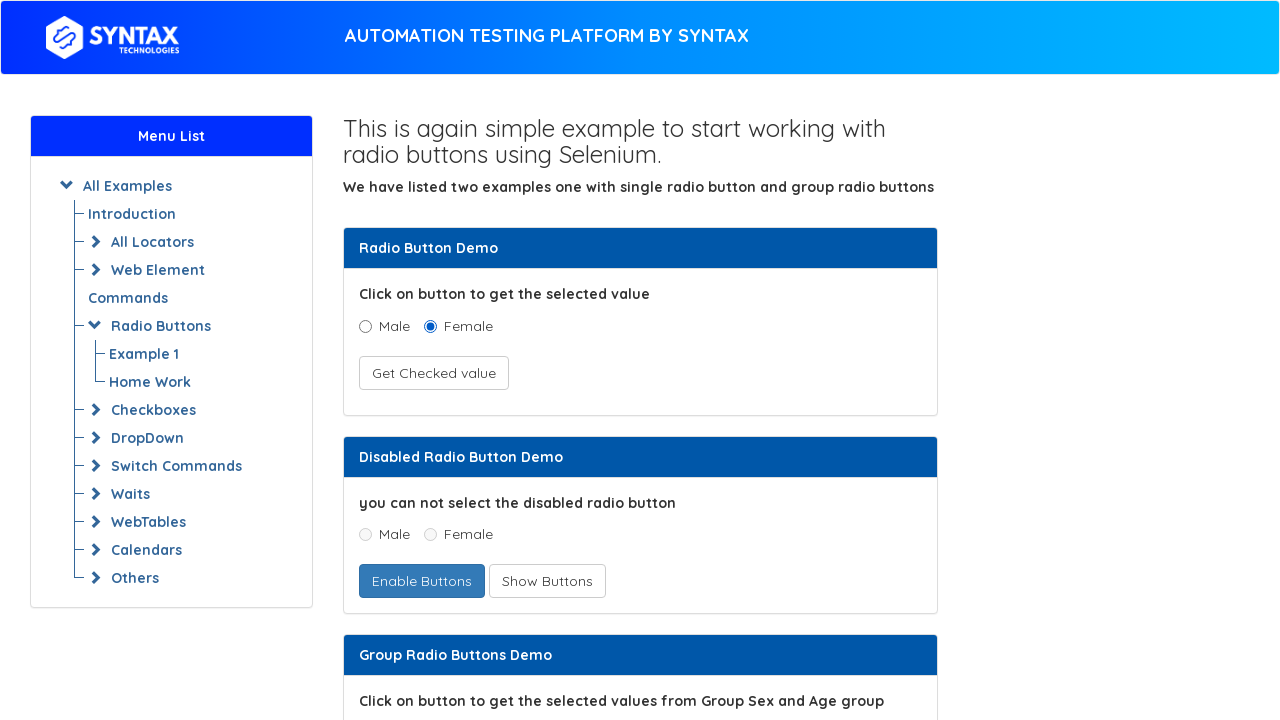

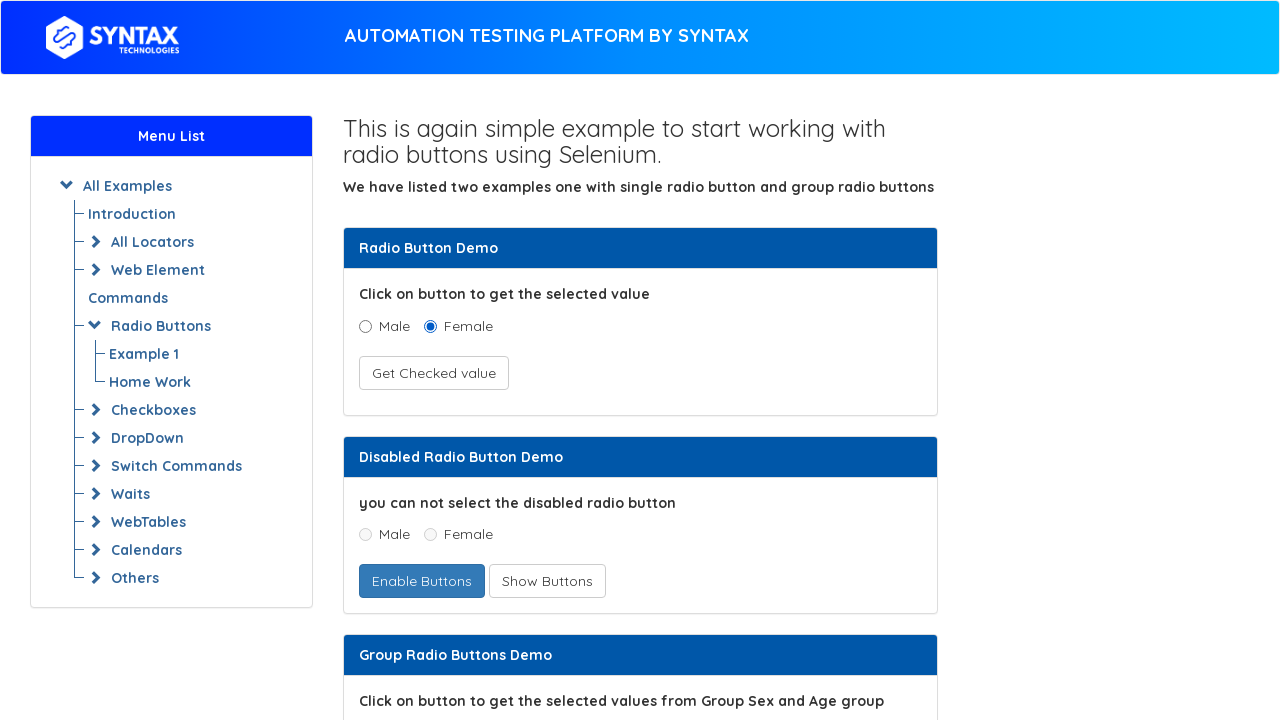